Tests a wait scenario where a button becomes clickable after a delay, clicks the verify button, and asserts that a success message is displayed.

Starting URL: http://suninjuly.github.io/wait2.html

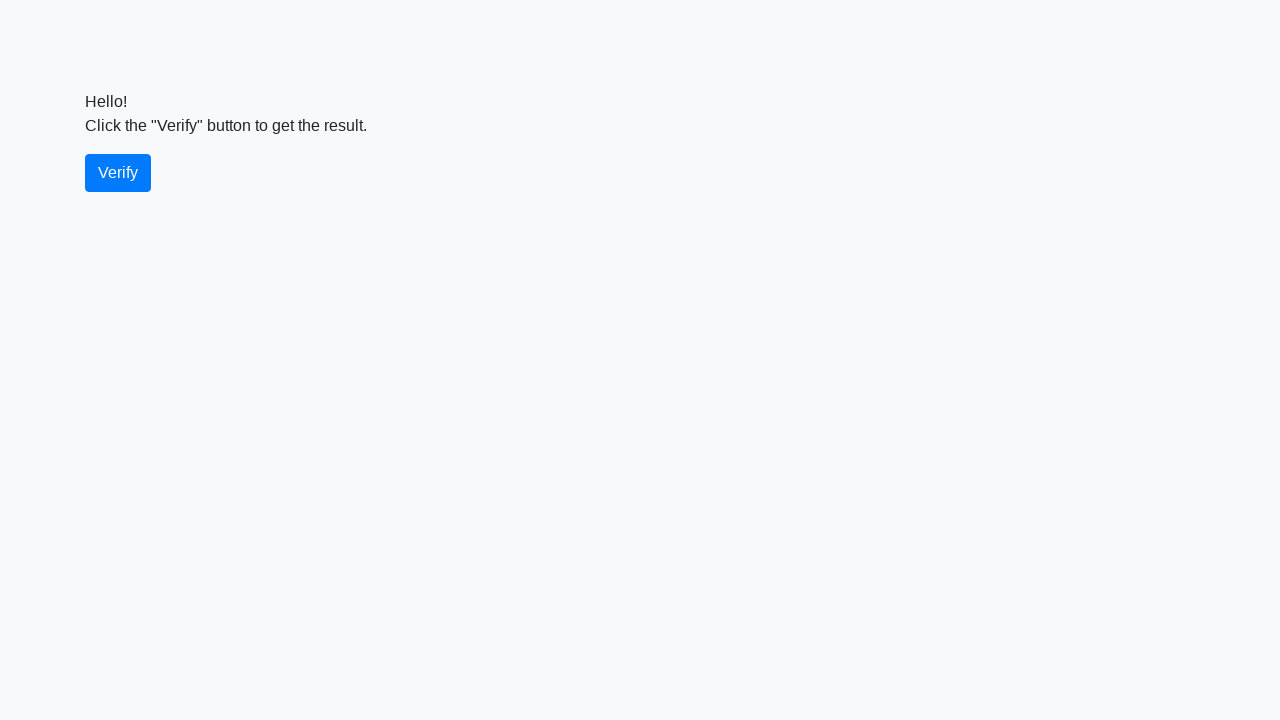

Waited for verify button to become visible
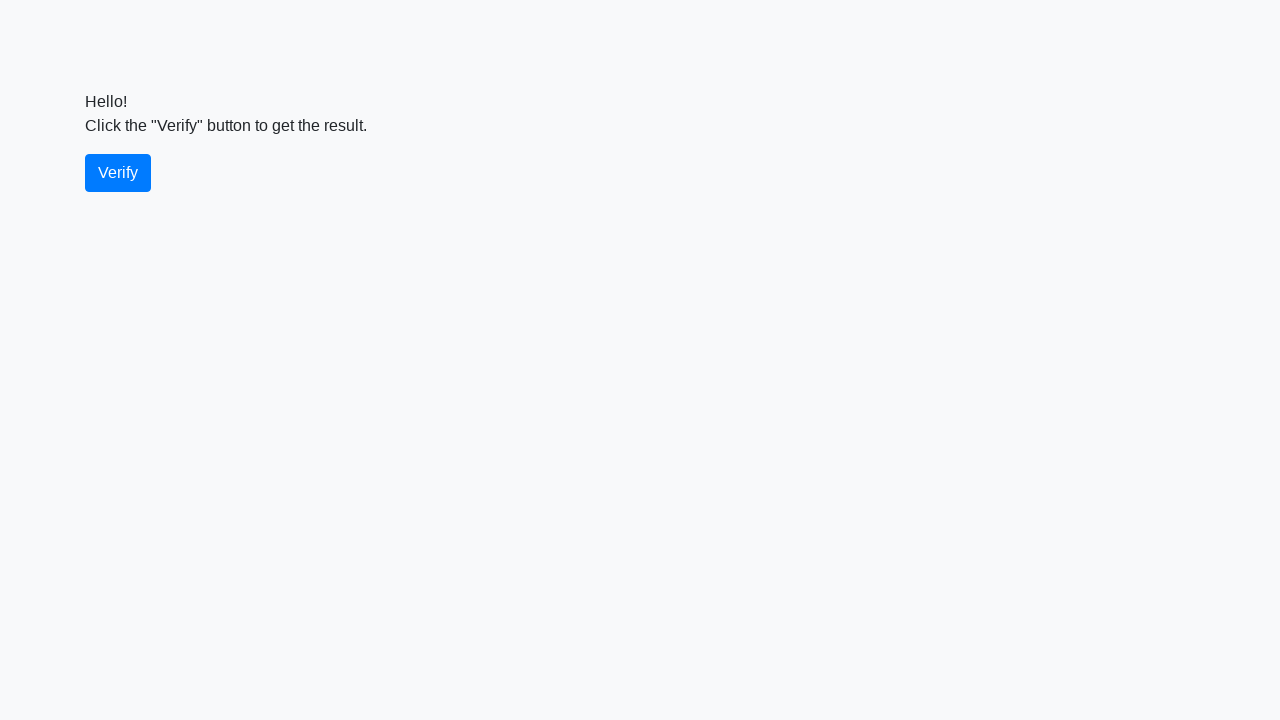

Clicked the verify button at (118, 173) on #verify
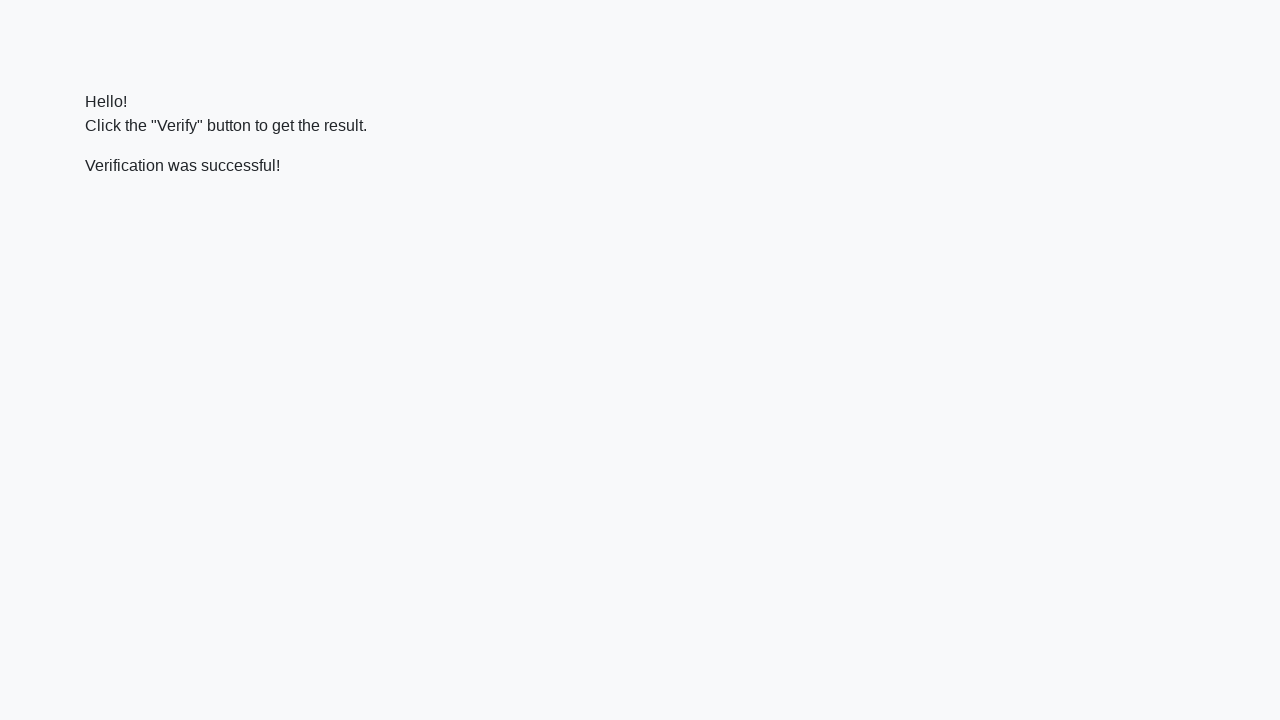

Located the verify message element
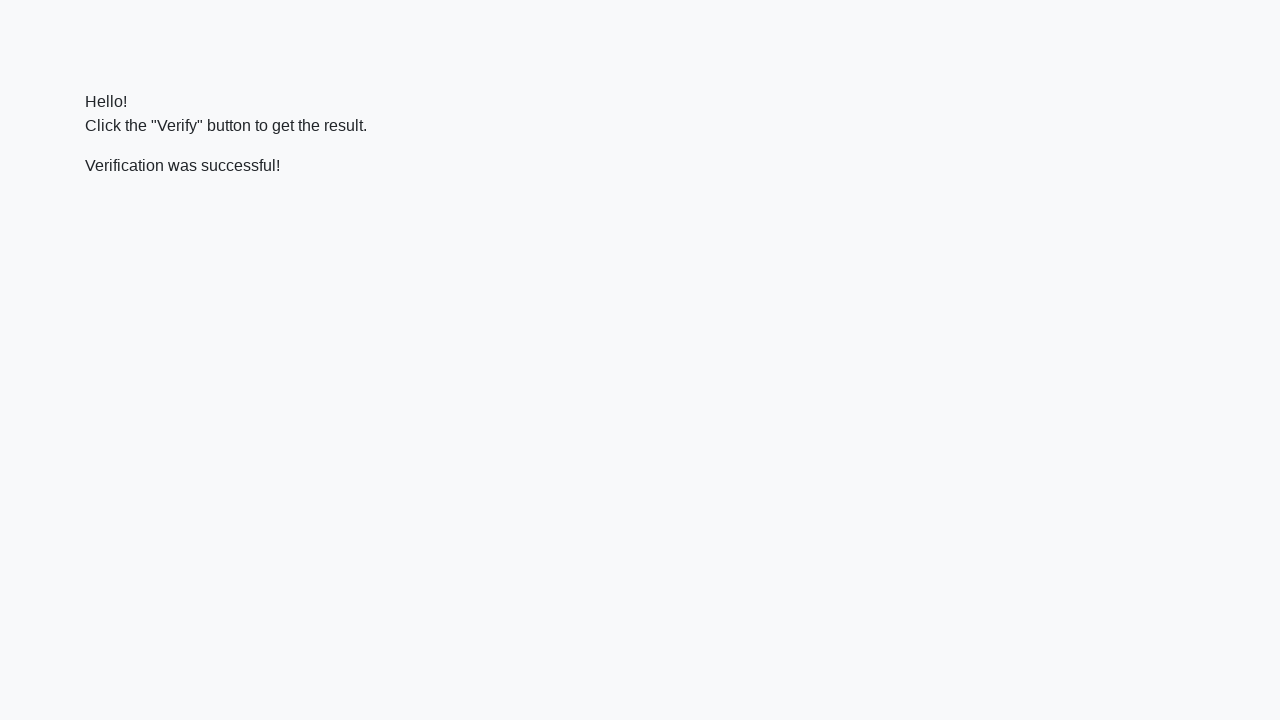

Waited for success message to become visible
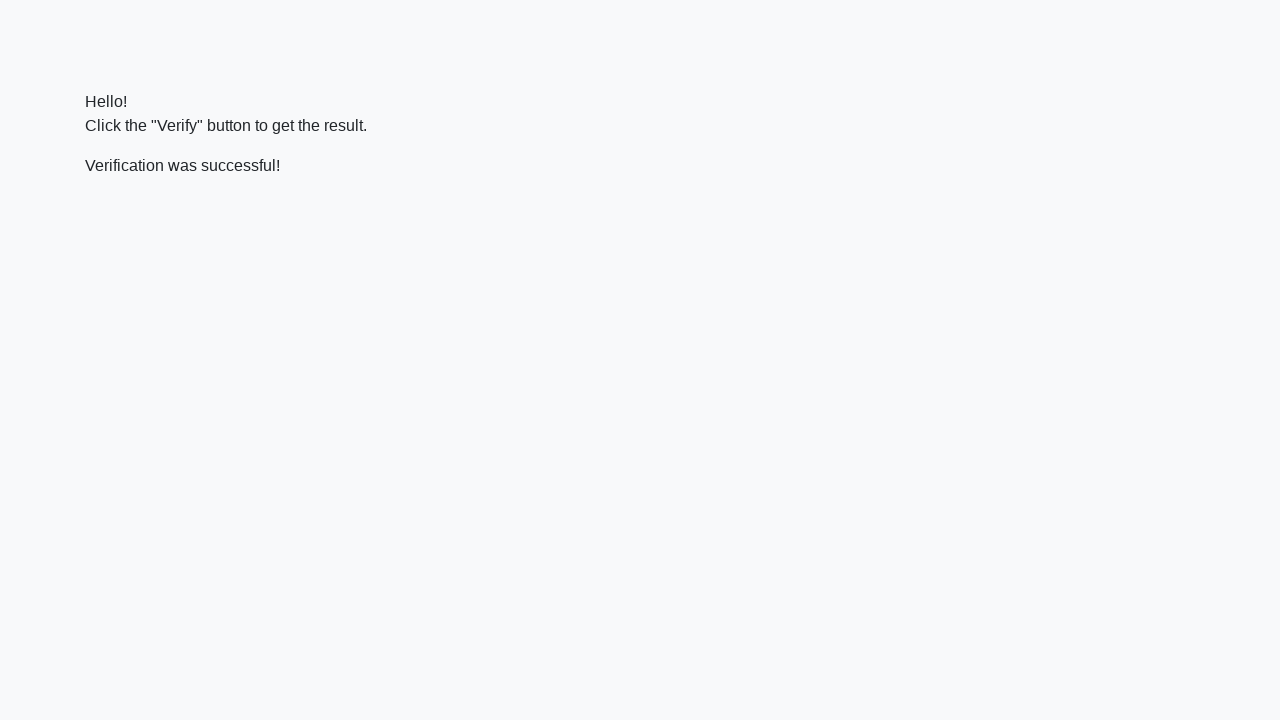

Verified that success message contains 'successful'
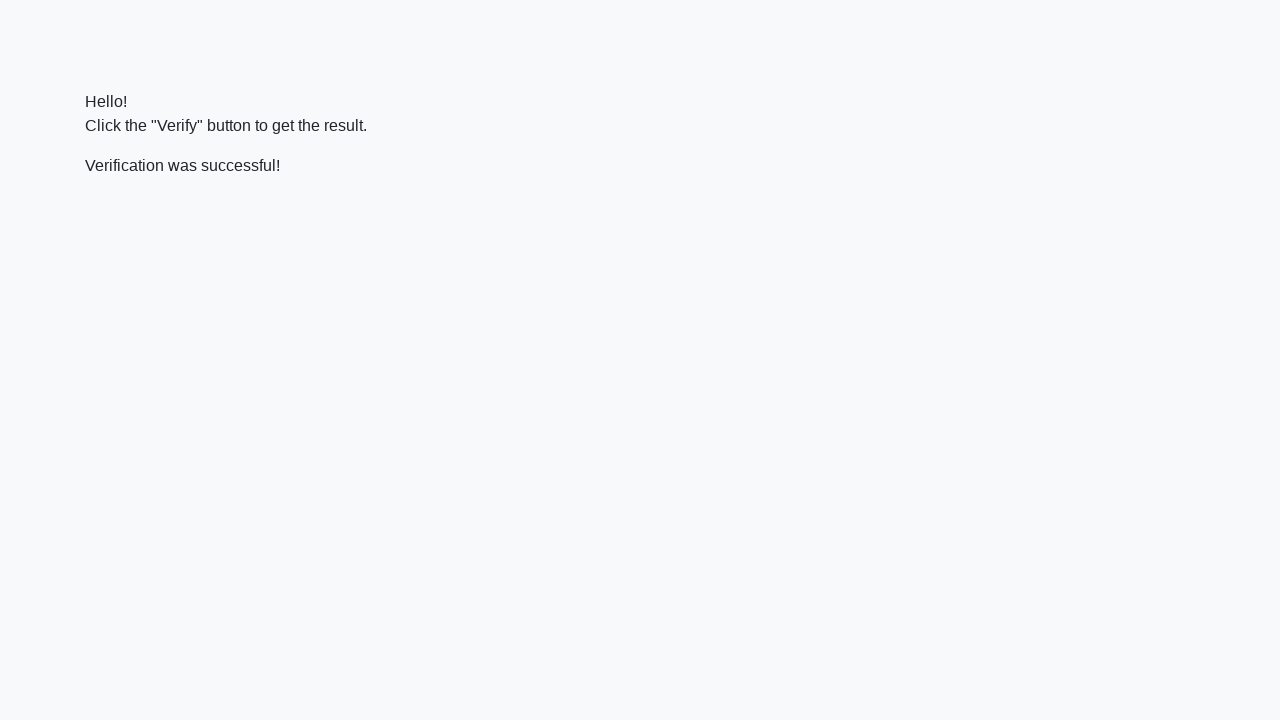

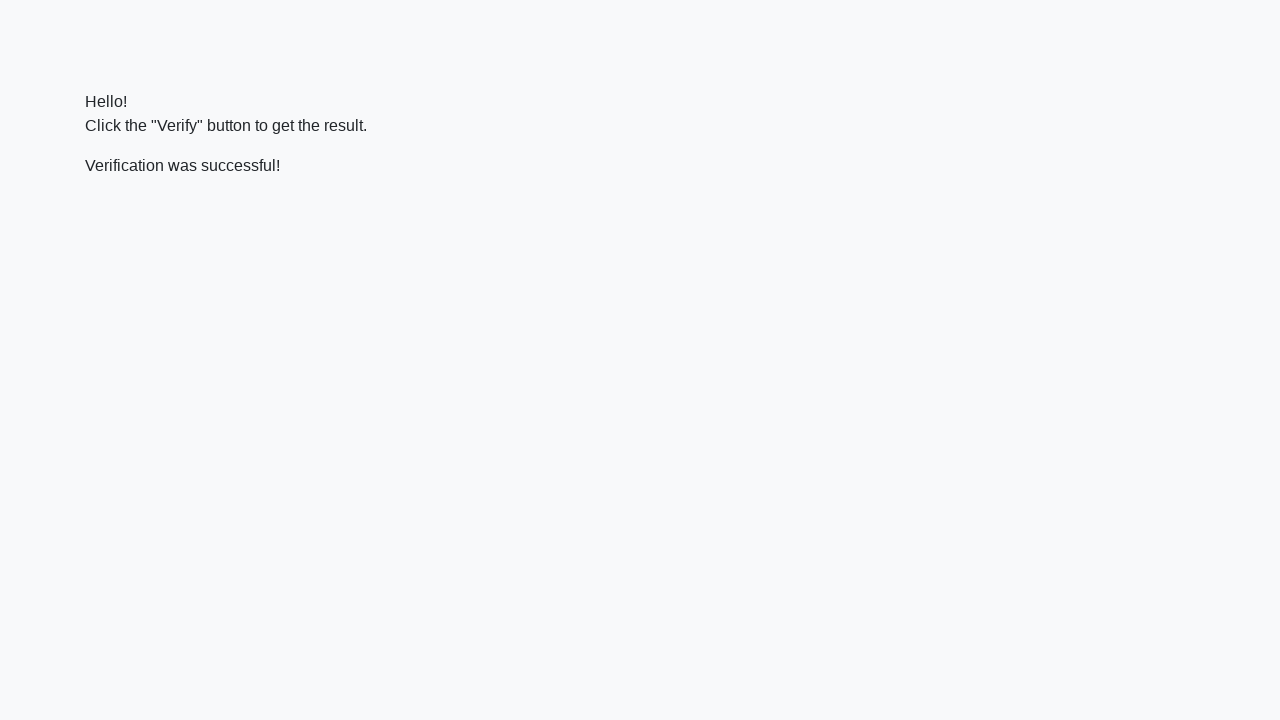